Tests navigation through different HTTP status code pages by clicking status code links and verifying URLs

Starting URL: https://the-internet.herokuapp.com/status_codes

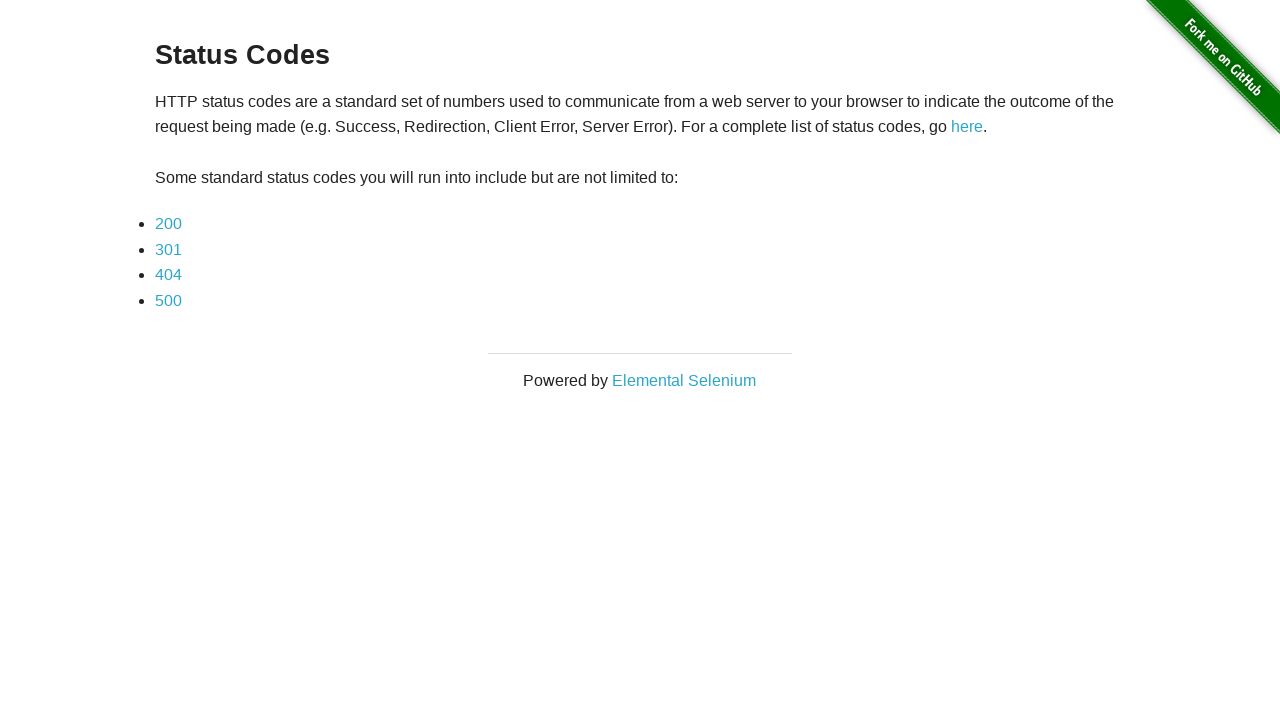

Clicked on 200 status code link at (168, 224) on text=200
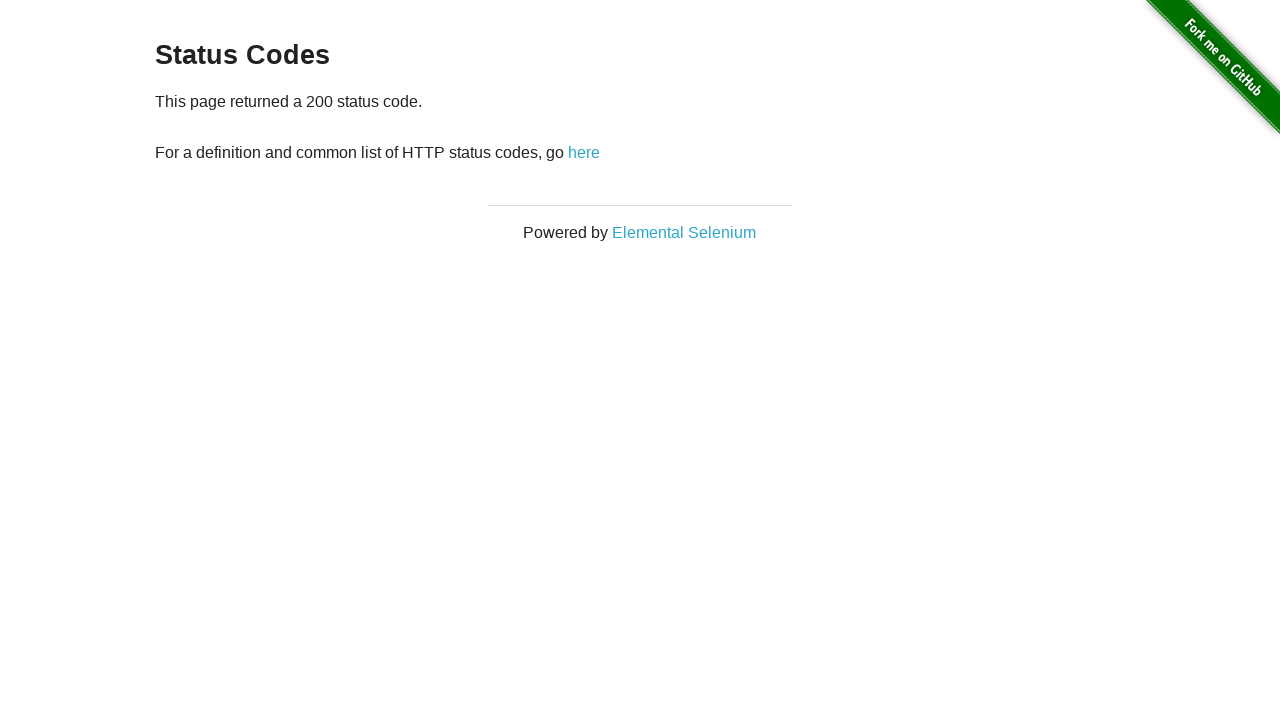

Verified URL is https://the-internet.herokuapp.com/status_codes/200
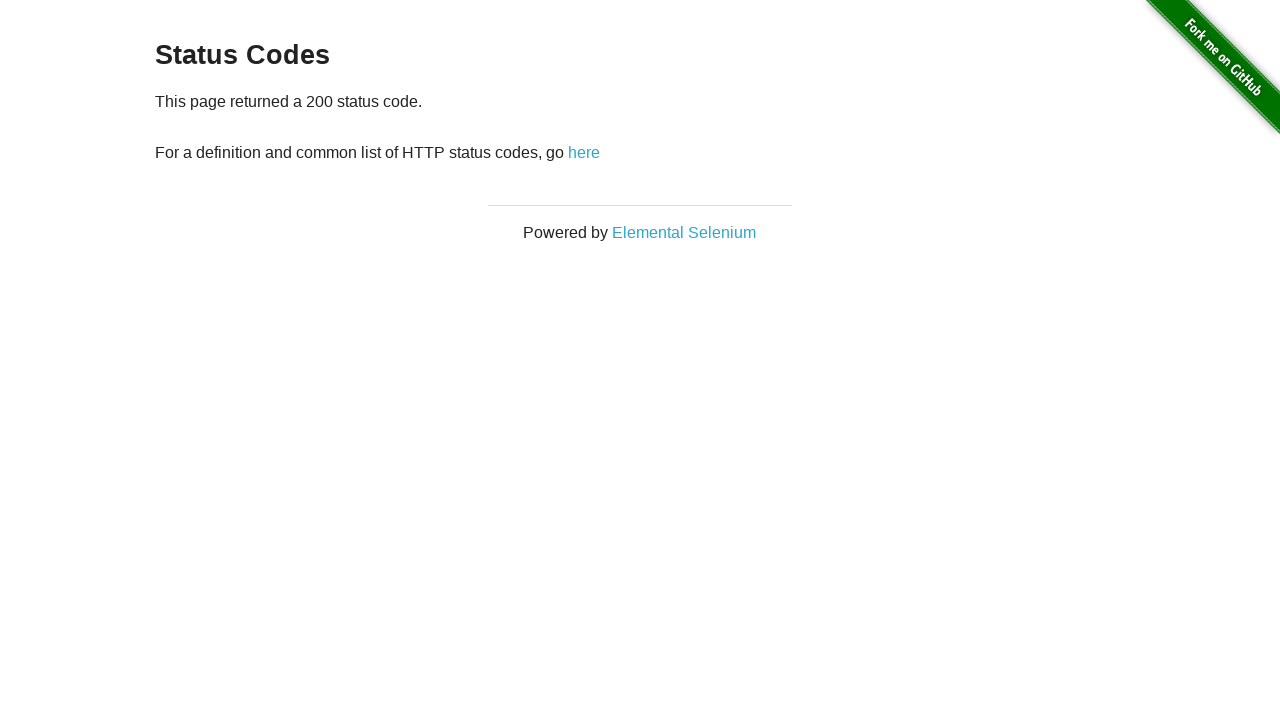

Clicked 'here' link to navigate back to status codes page at (584, 152) on text=here
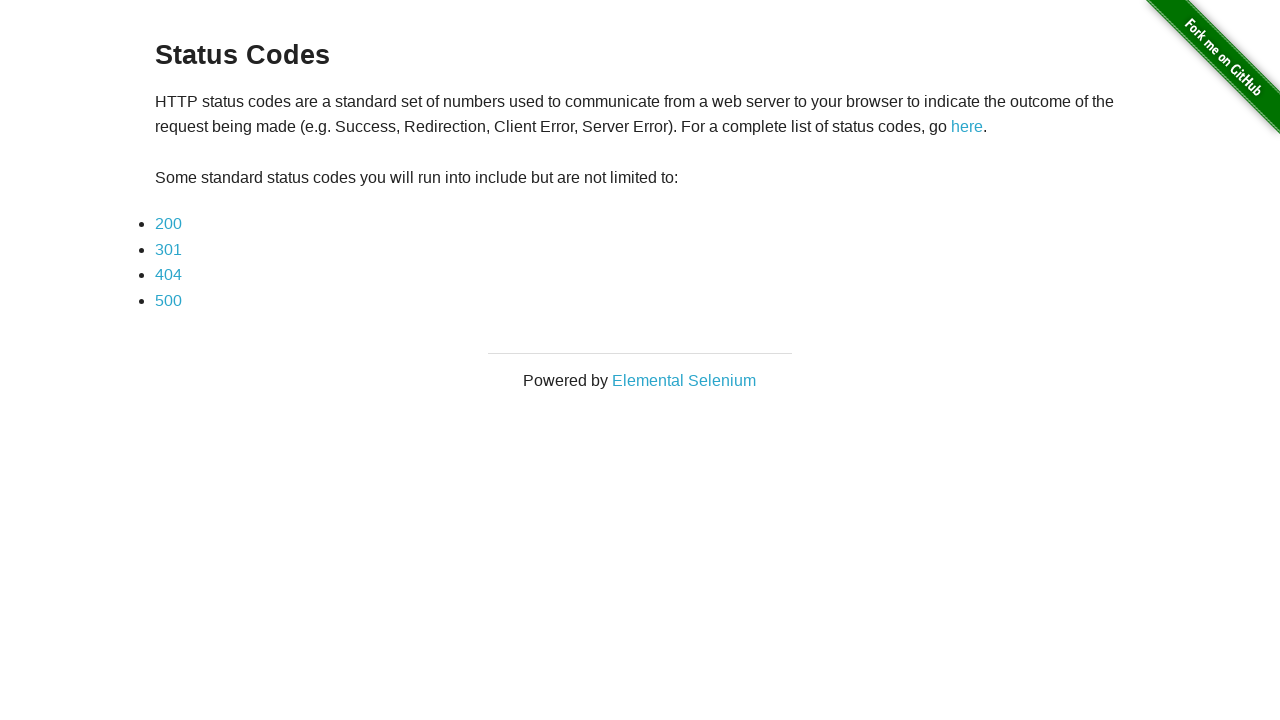

Clicked on 500 status code link at (168, 300) on text=500
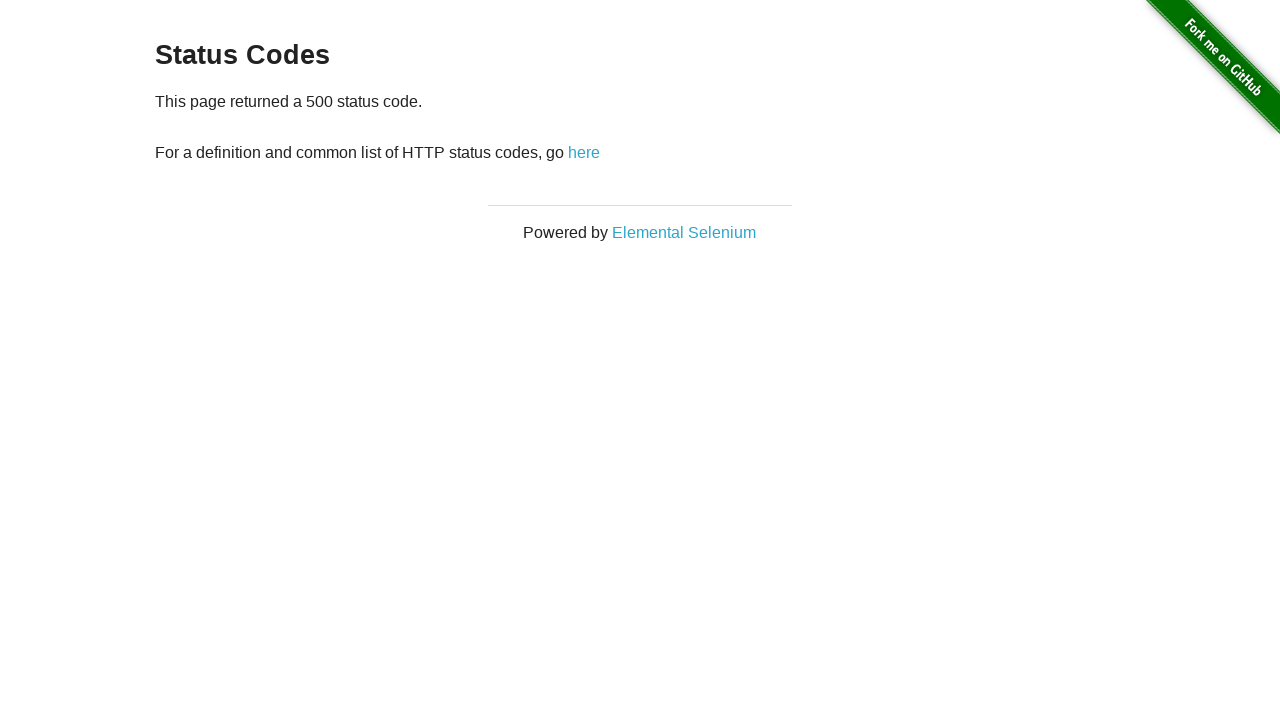

Verified URL is https://the-internet.herokuapp.com/status_codes/500
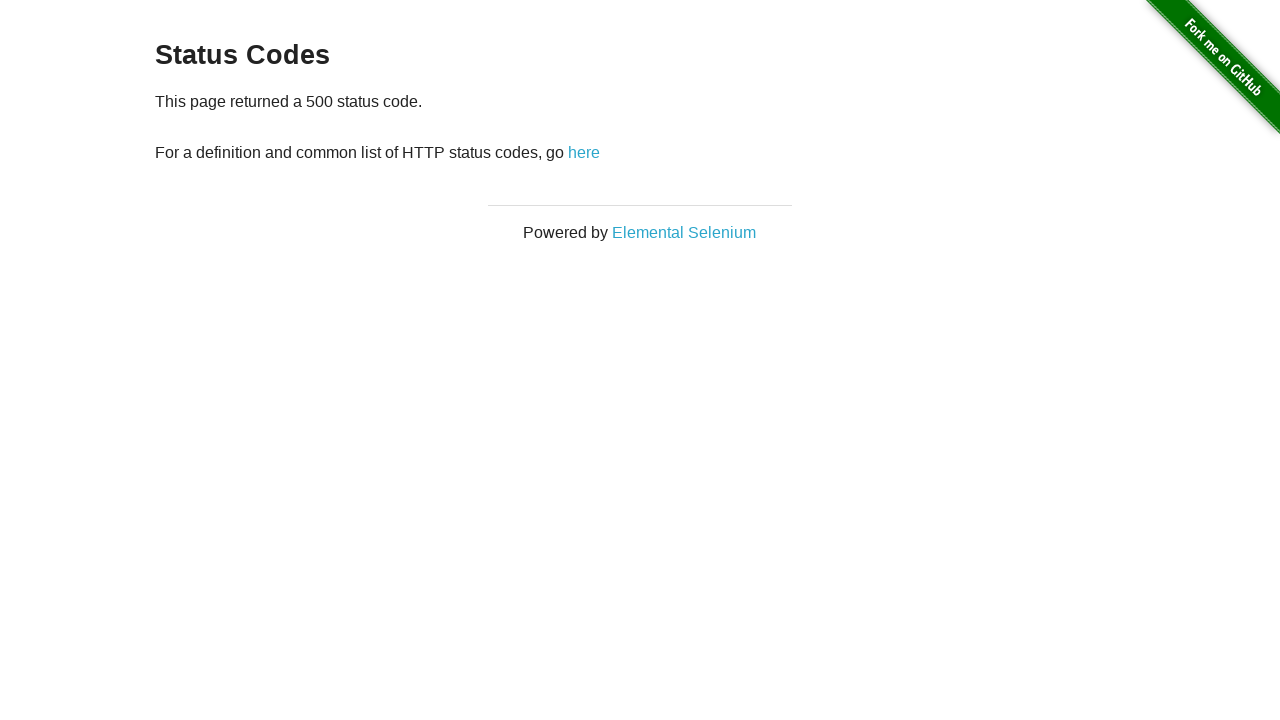

Clicked 'here' link to navigate back to status codes page at (584, 152) on text=here
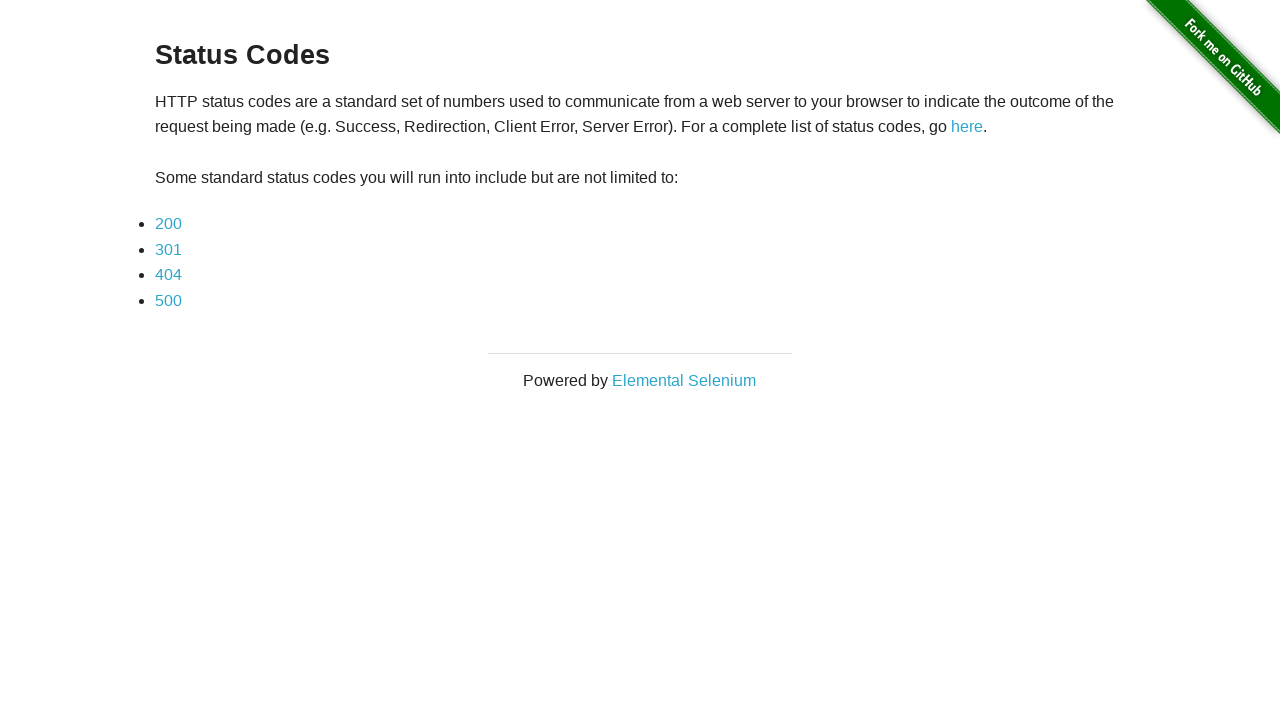

Clicked on 301 status code link at (168, 249) on text=301
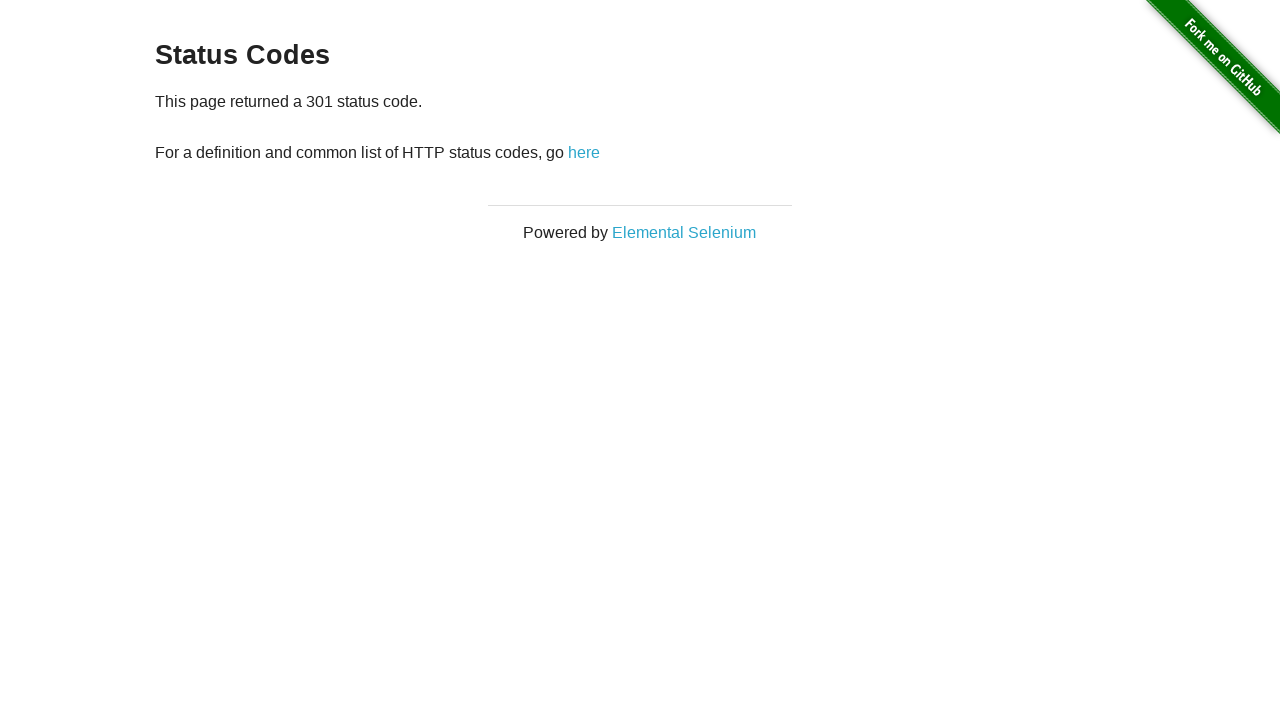

Verified URL is https://the-internet.herokuapp.com/status_codes/301
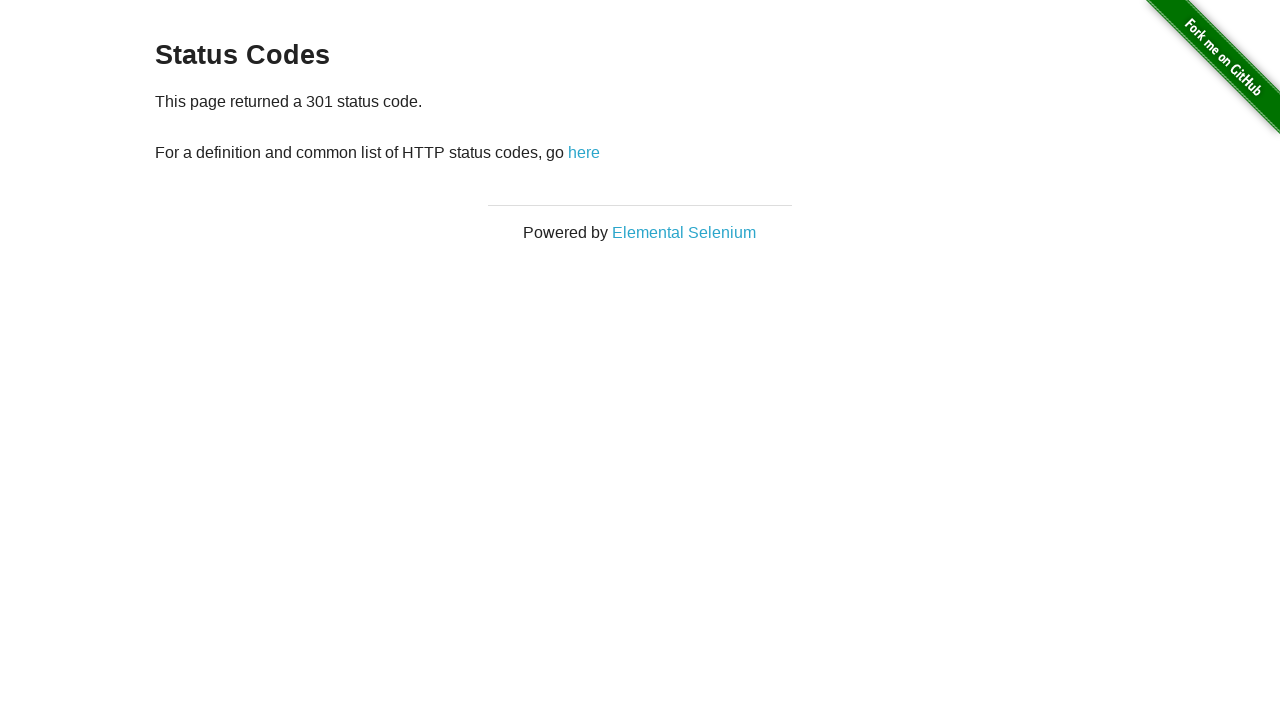

Clicked 'here' link to navigate back to status codes page at (584, 152) on text=here
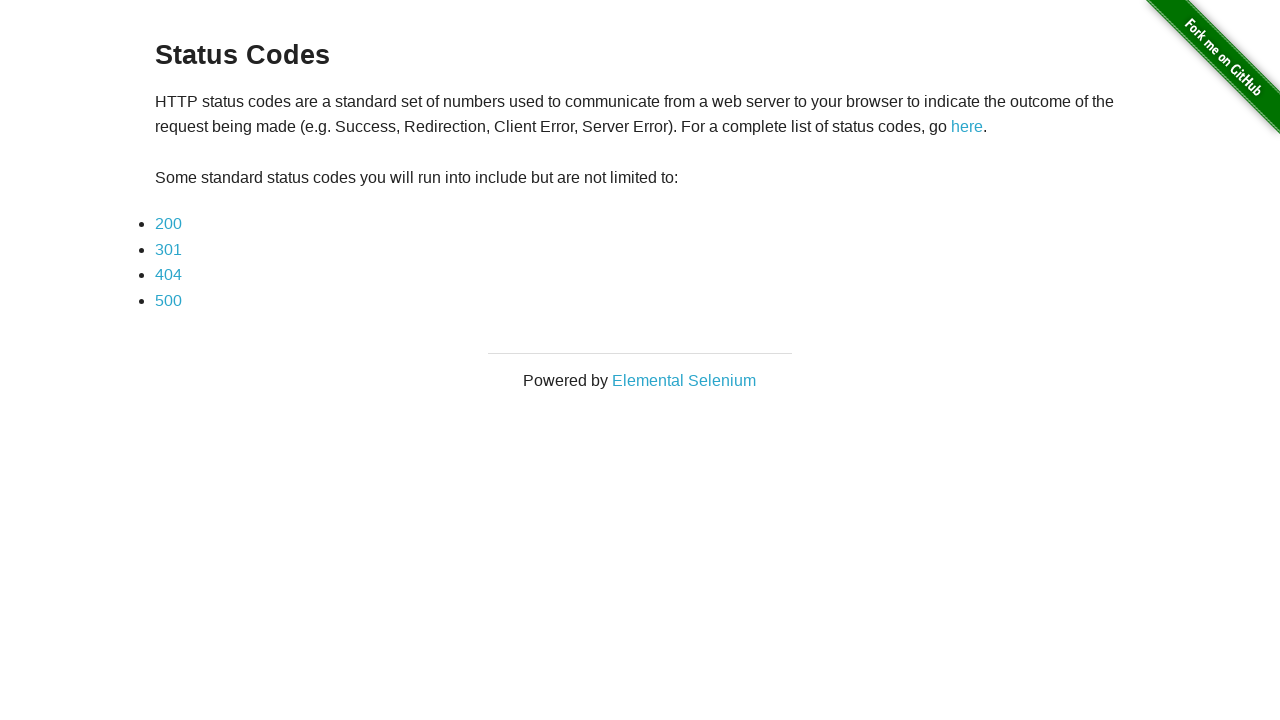

Clicked on 404 status code link at (168, 275) on text=404
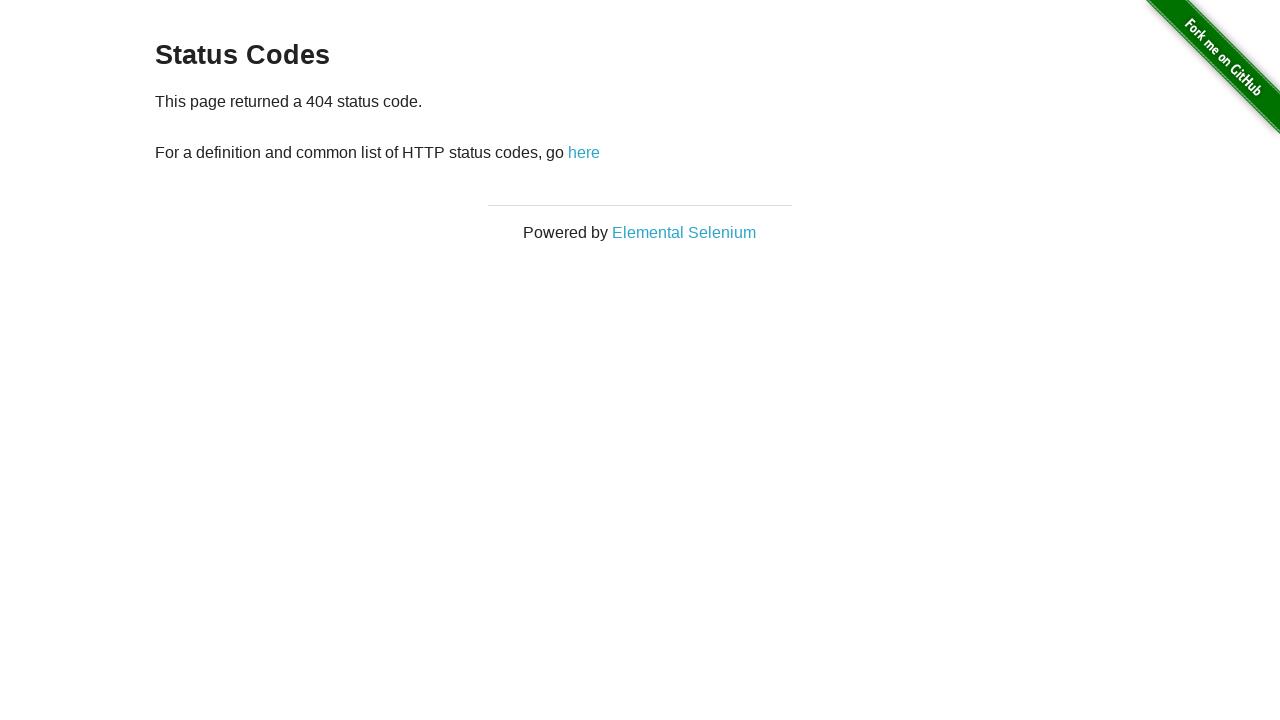

Verified URL is https://the-internet.herokuapp.com/status_codes/404
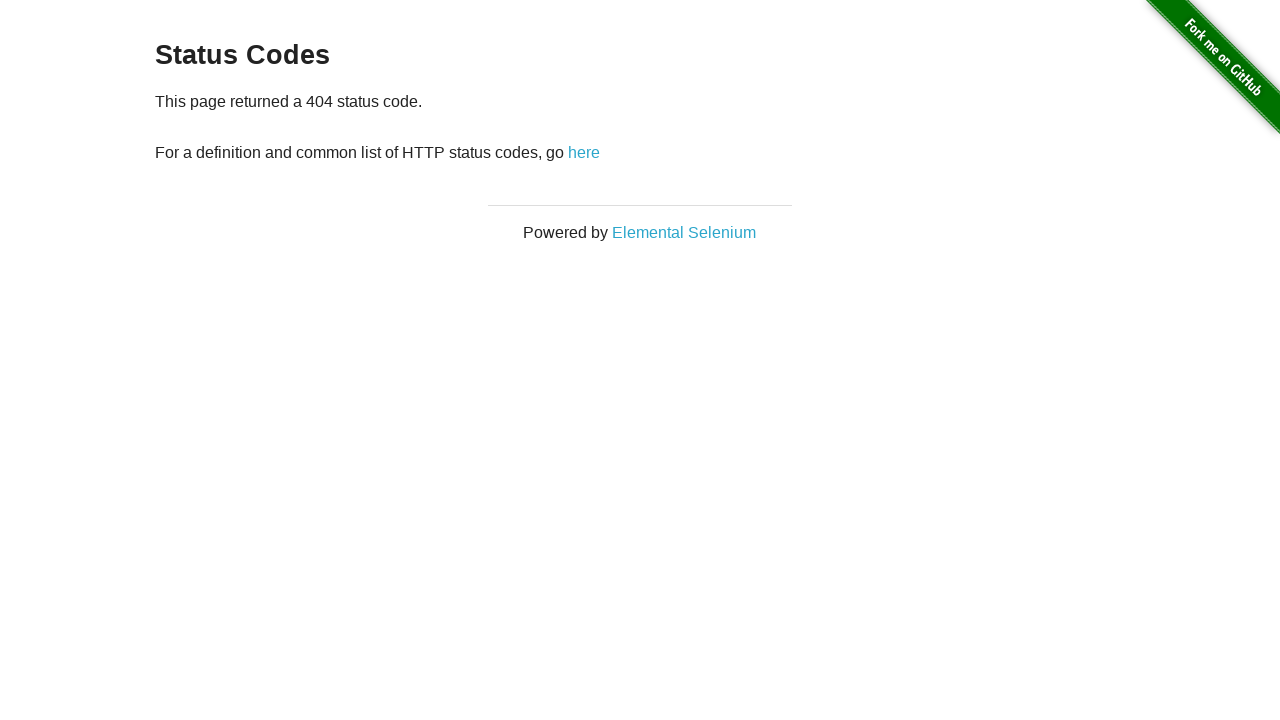

Navigated back to status codes page
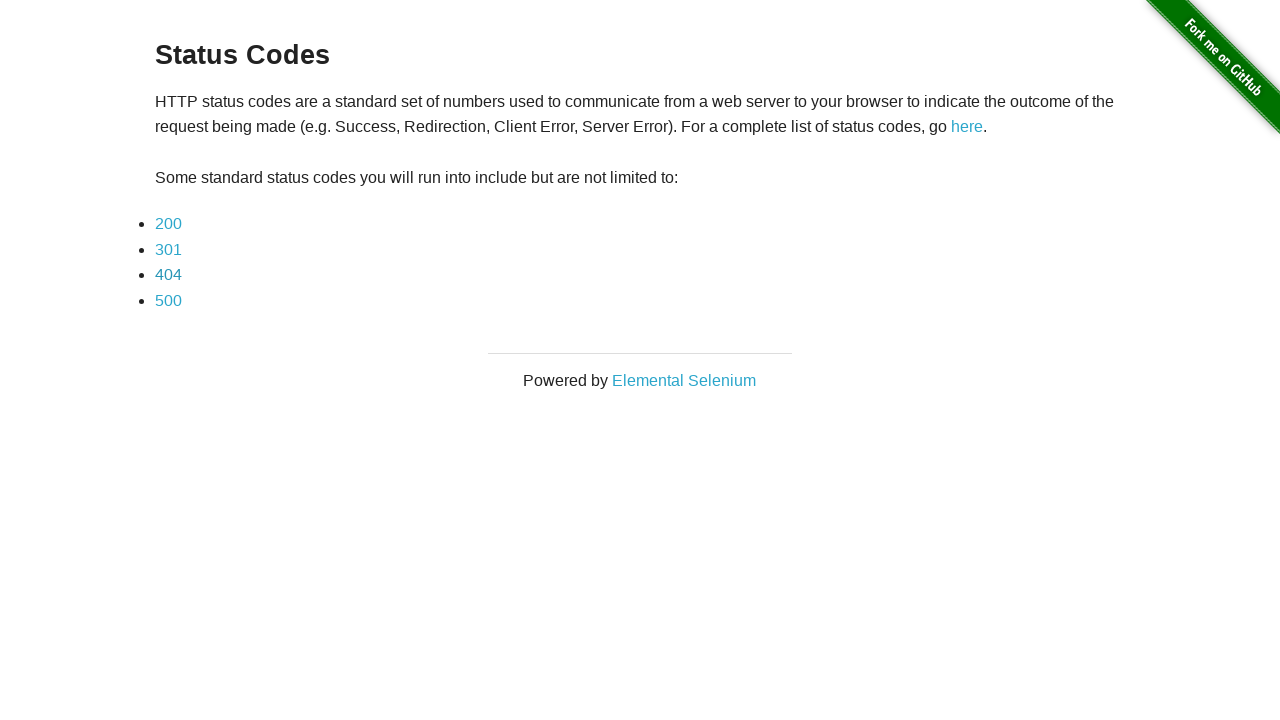

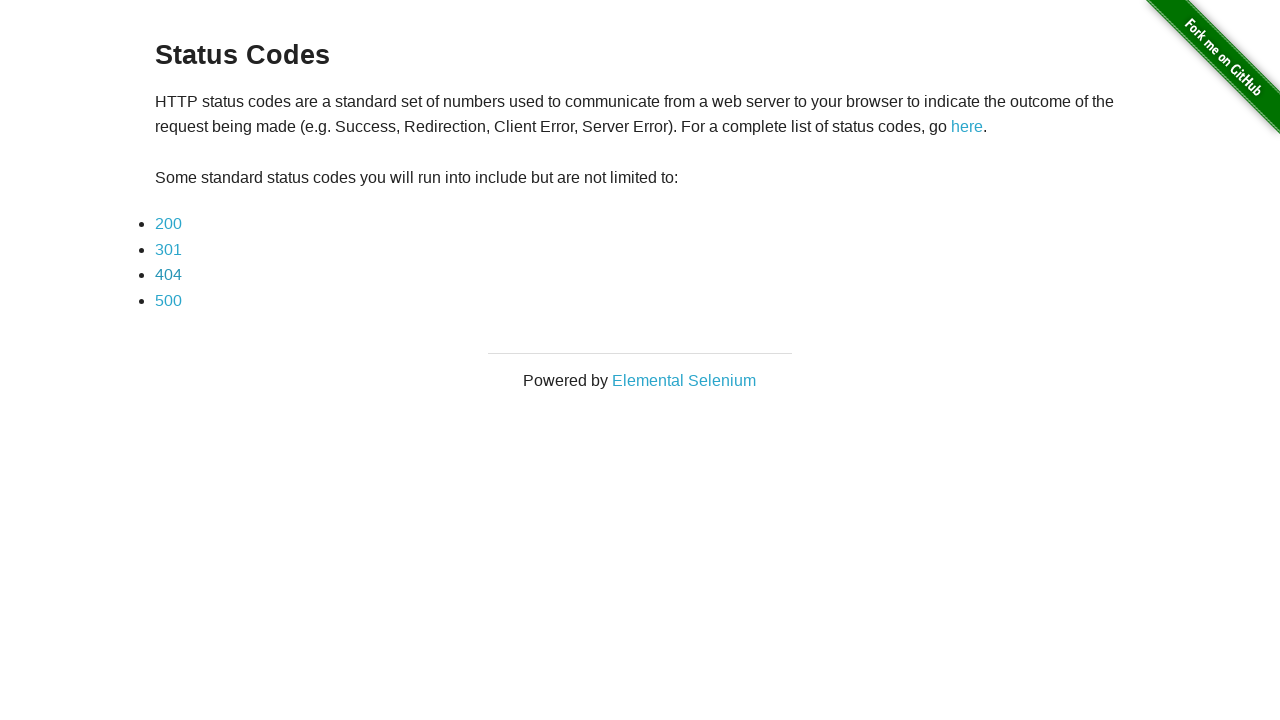